Tests dynamic checkbox control by checking its selection state and clicking on it

Starting URL: https://training-support.net/webelements/dynamic-controls

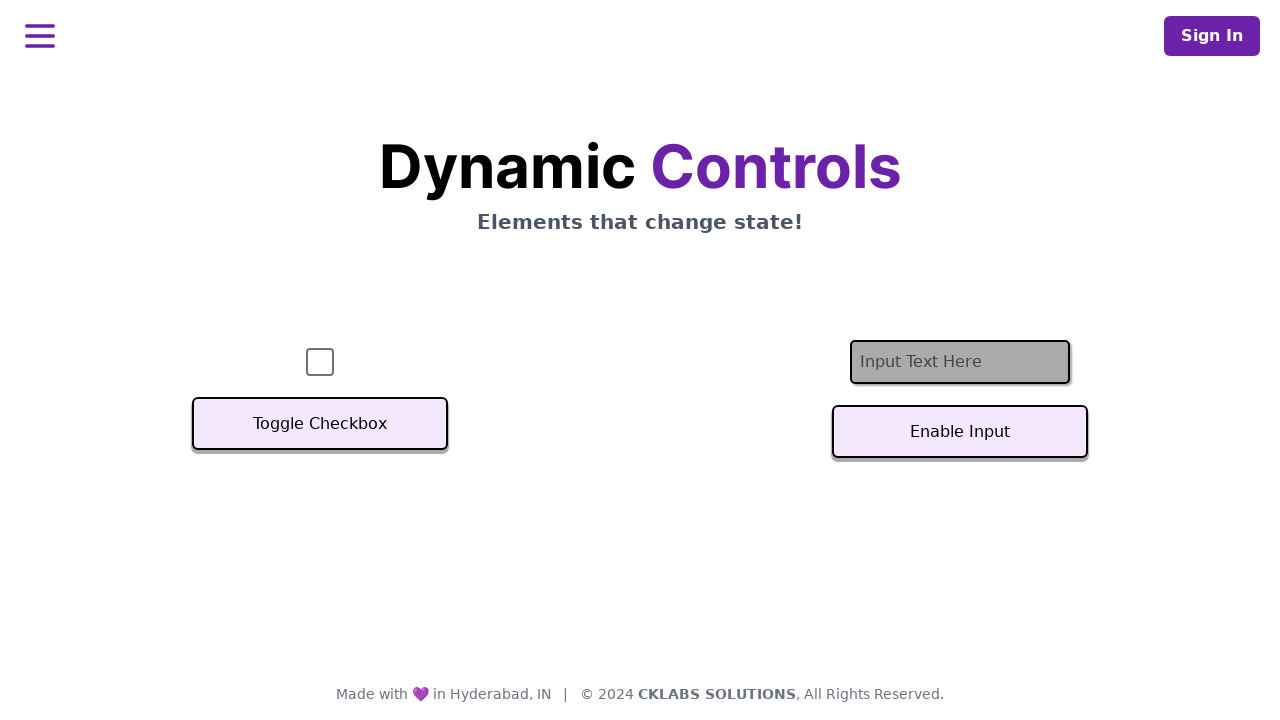

Located the dynamic checkbox element
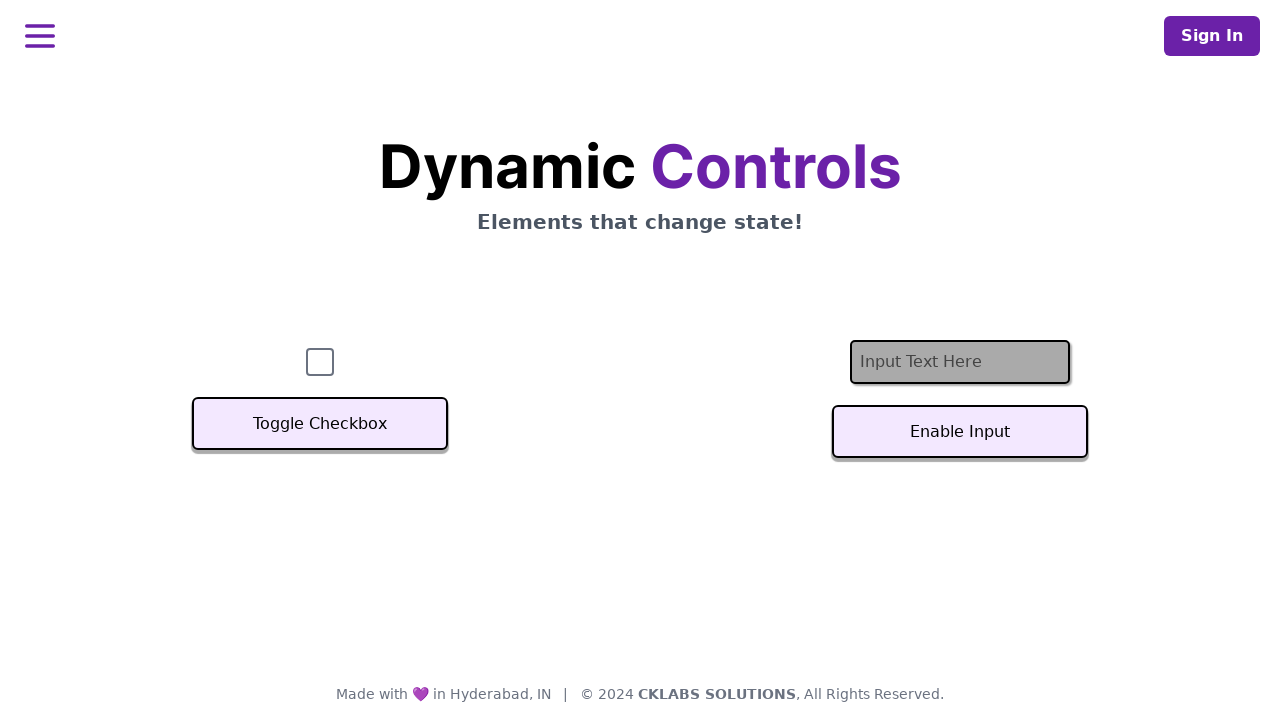

Checked initial checkbox state: False
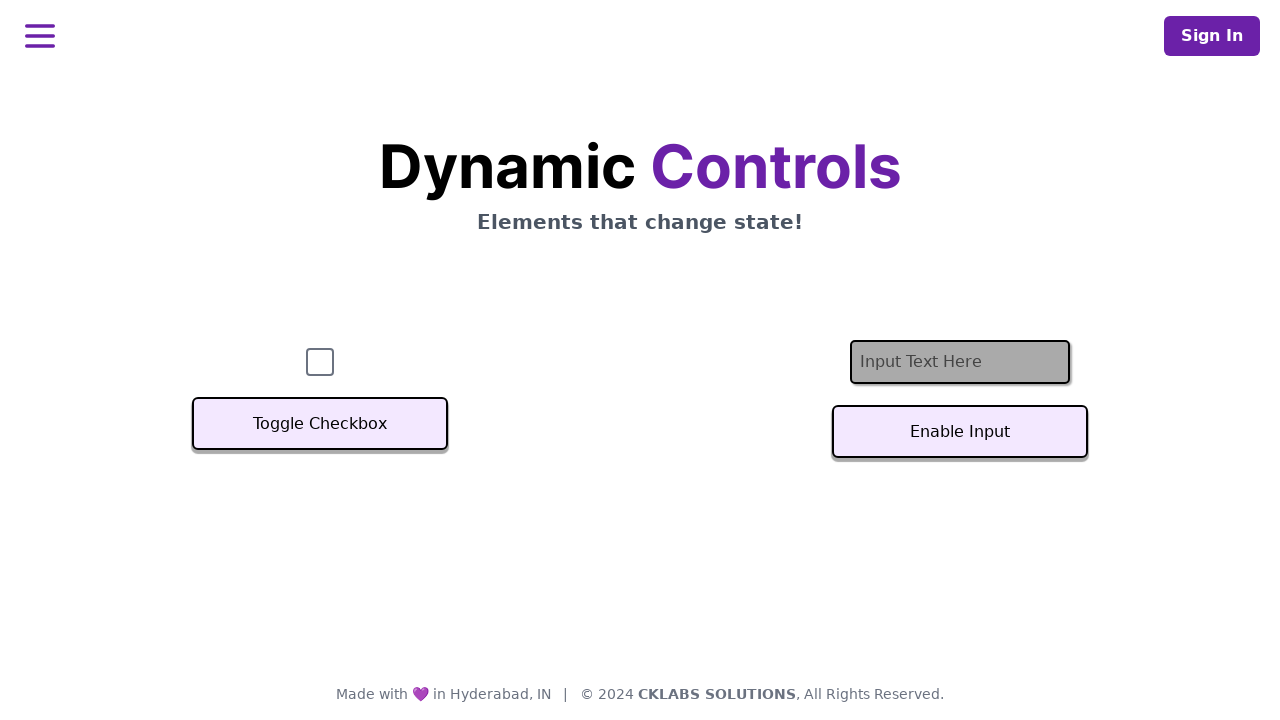

Clicked the checkbox to toggle its state at (320, 362) on #checkbox
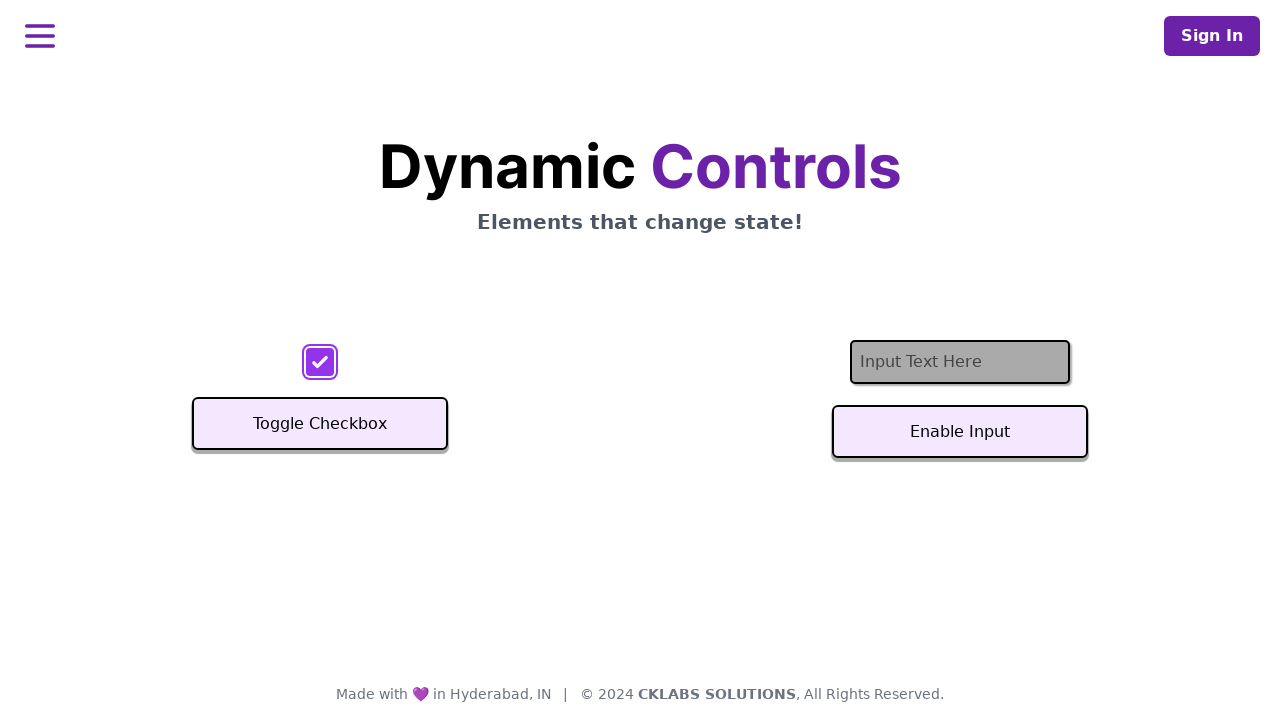

Verified checkbox state after click: True
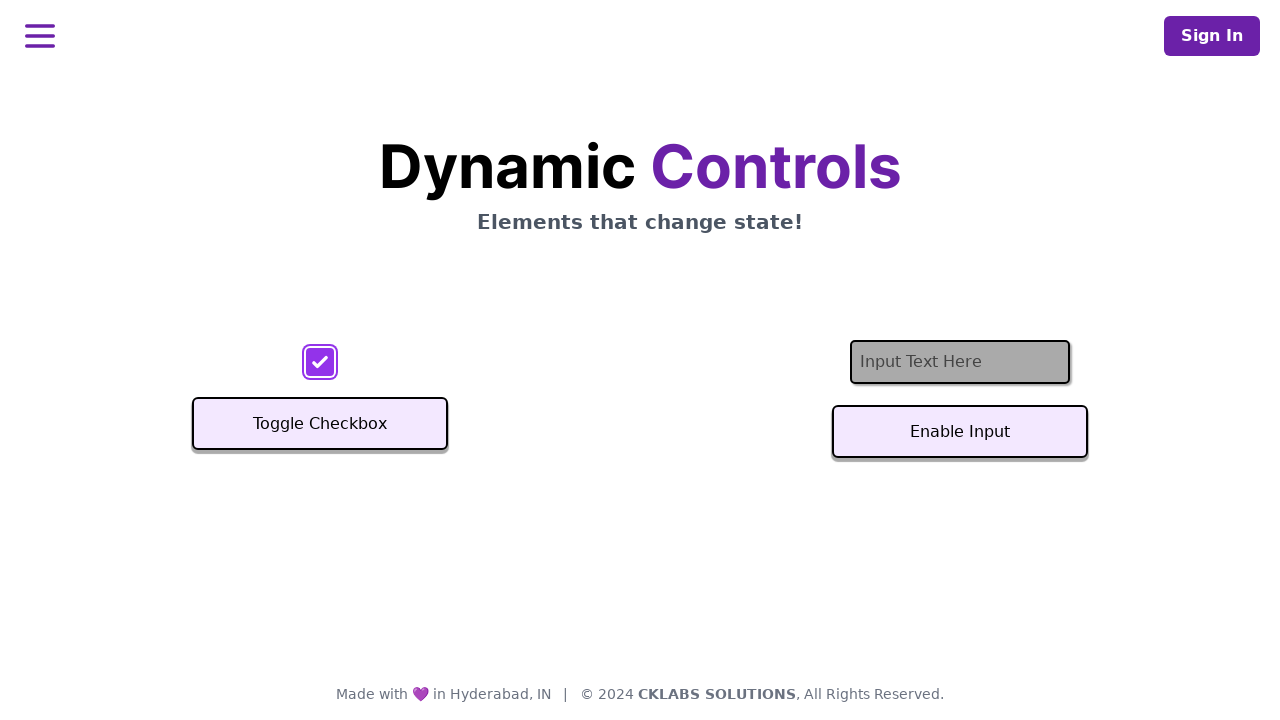

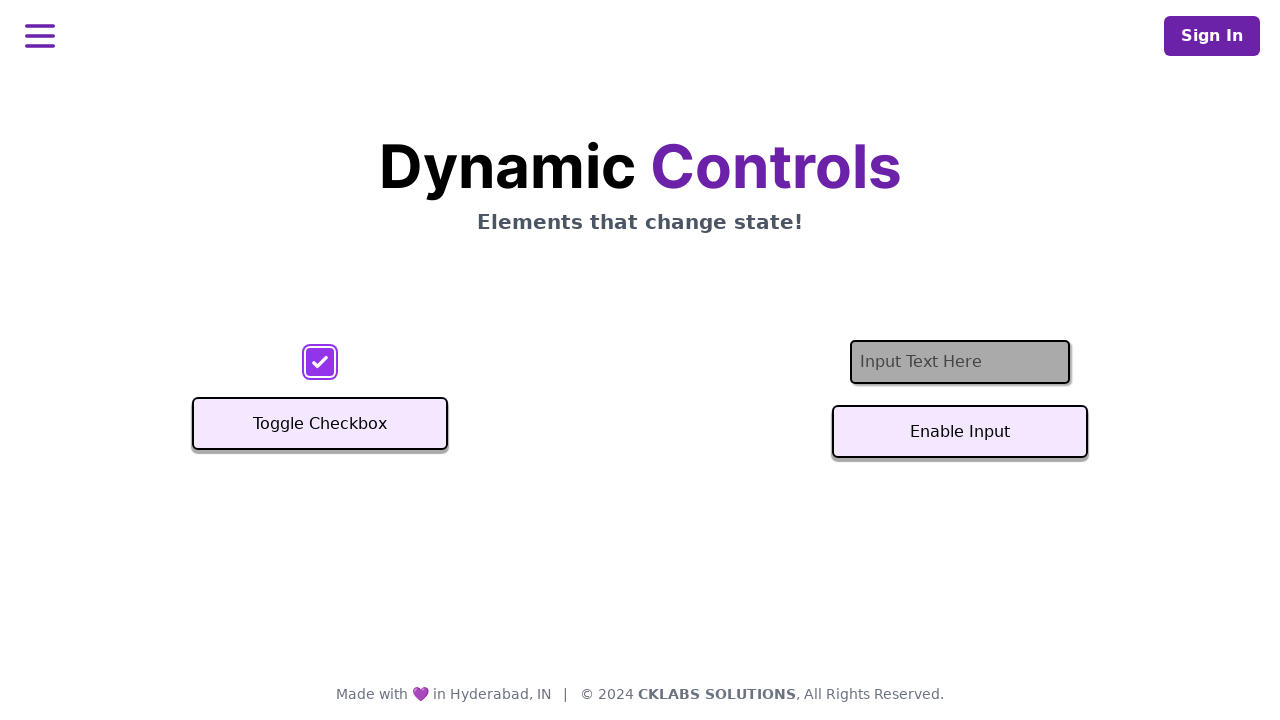